Tests calendar input by directly entering a date value using keyboard input

Starting URL: https://www.hyrtutorials.com/p/calendar-practice.html

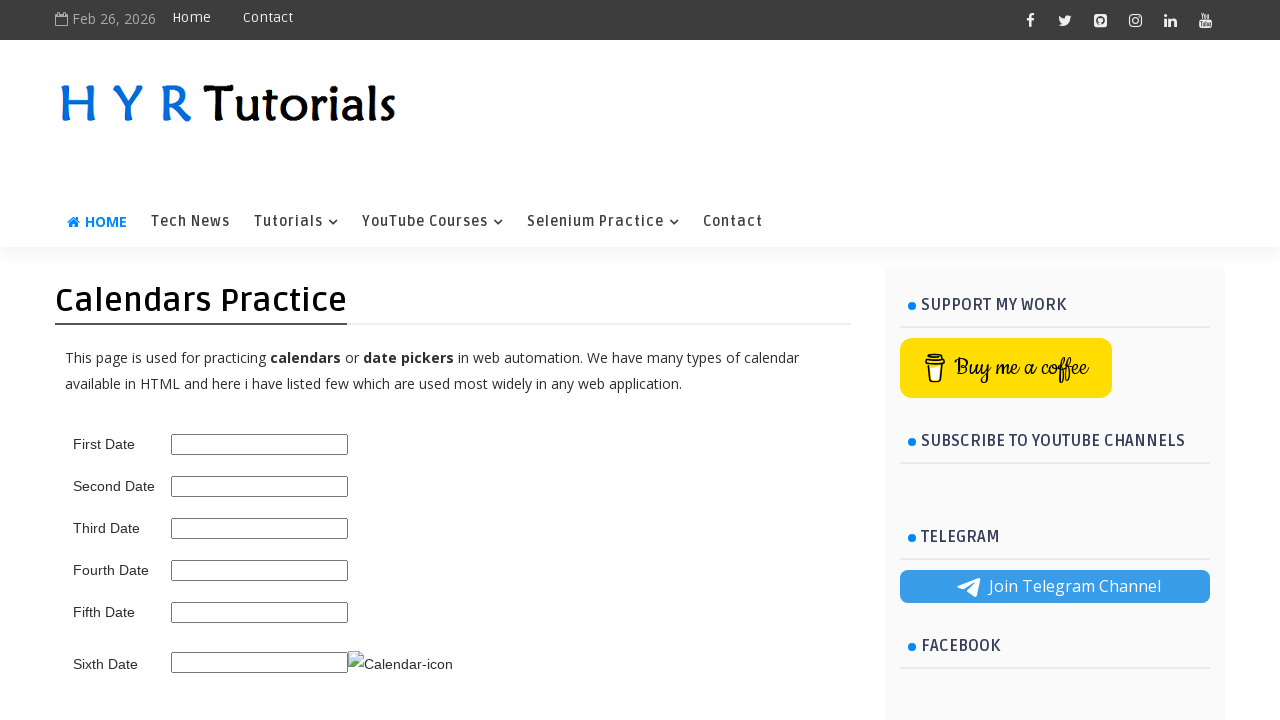

Filled calendar input field with date '10/18/2023' on #first_date_picker
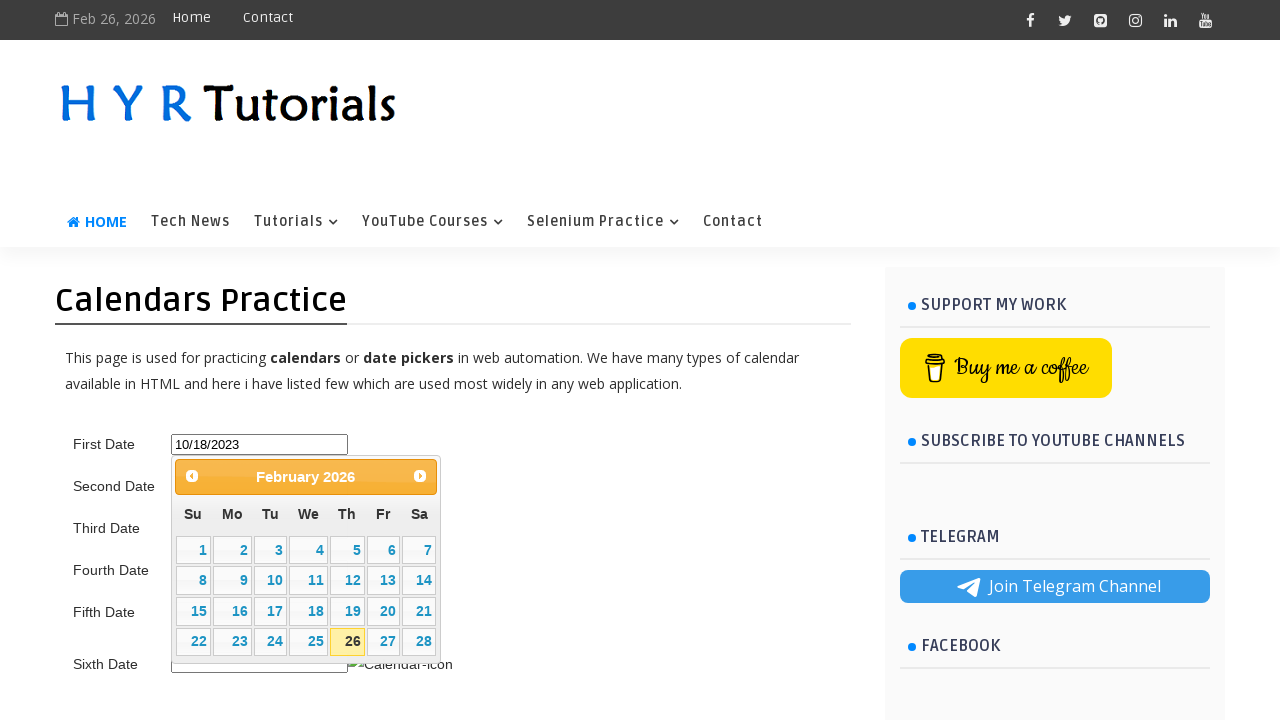

Pressed Enter to confirm date entry on #first_date_picker
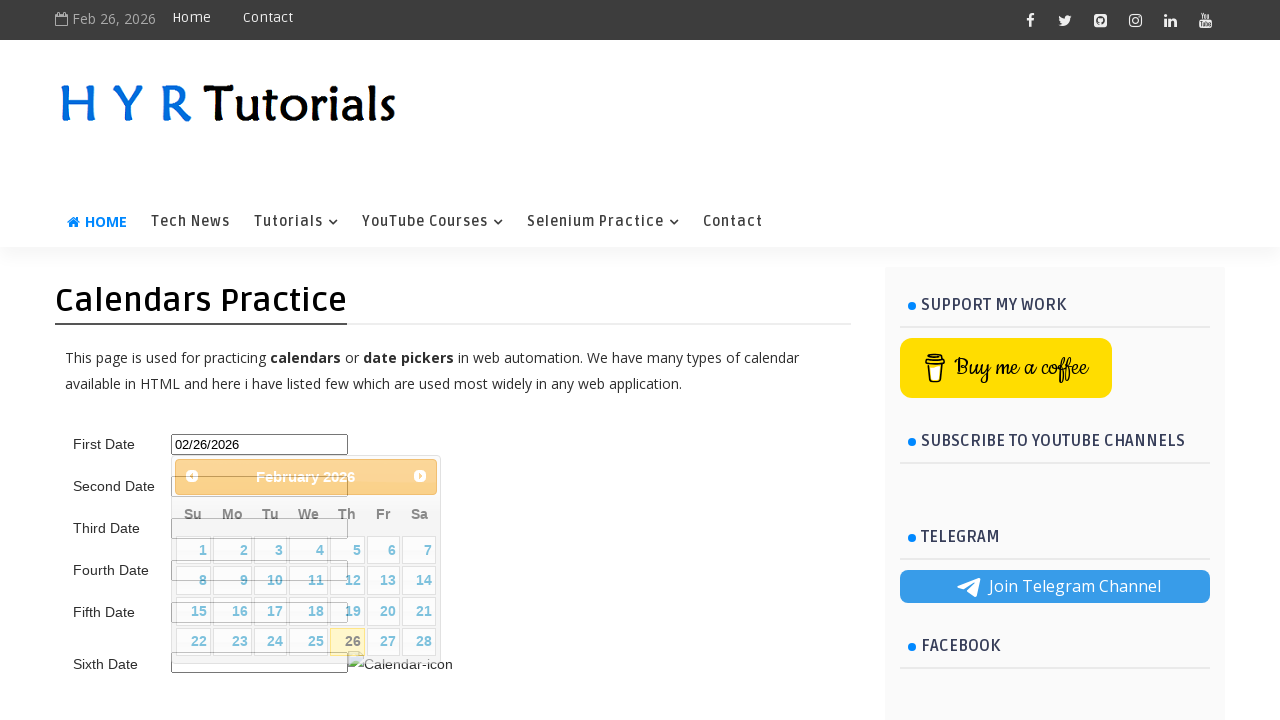

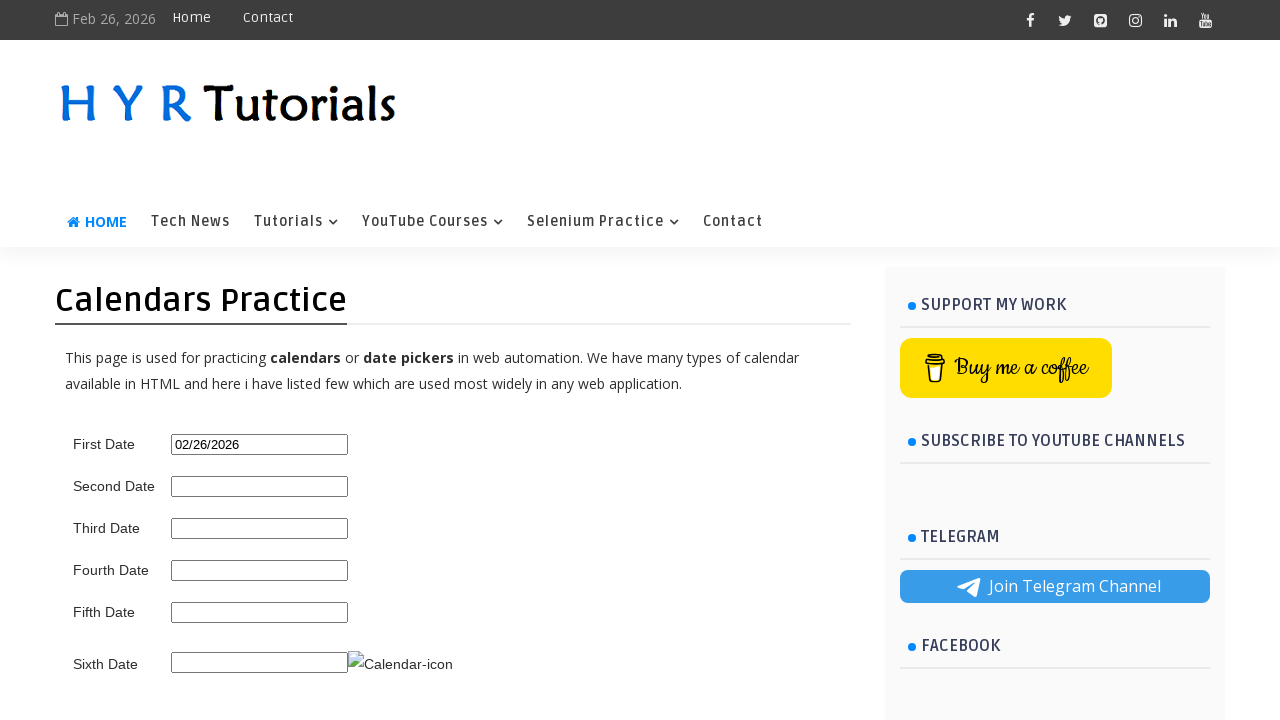